Tests local storage functionality by navigating to Airly map and interacting with browser's local storage

Starting URL: https://airly.eu/map/pl/#51.78181,19.45962

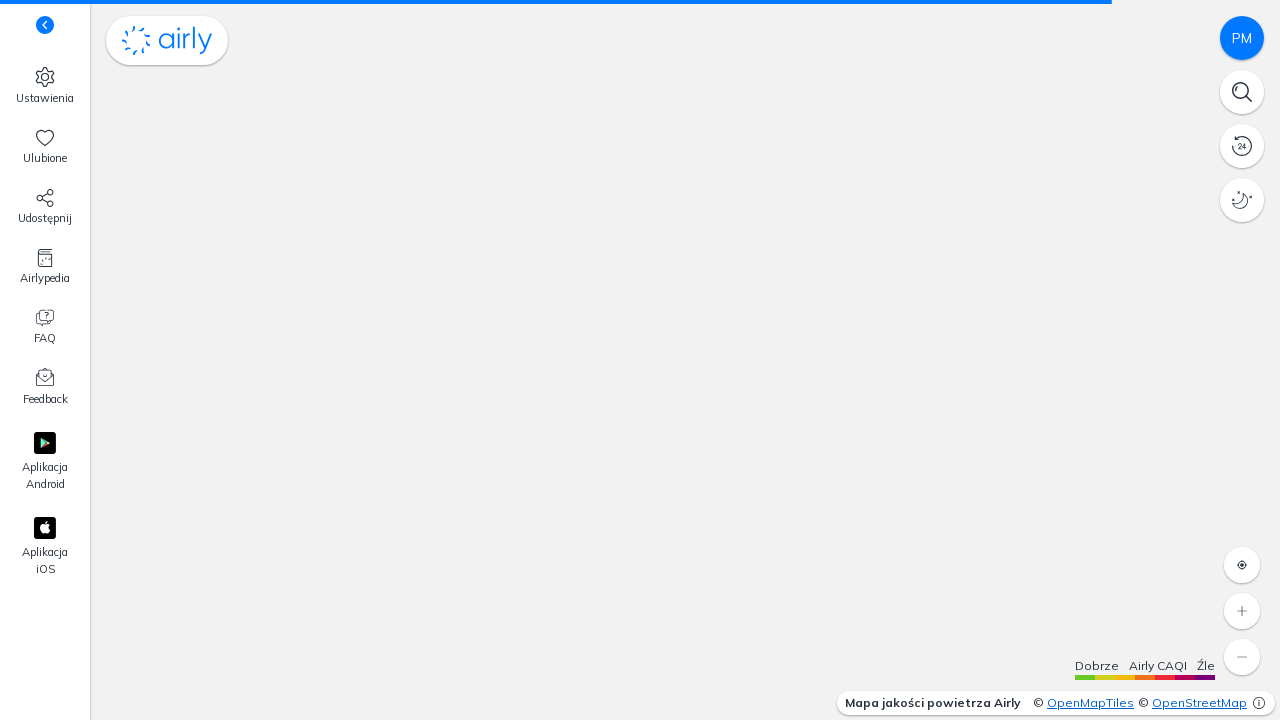

Waited for page to reach networkidle state
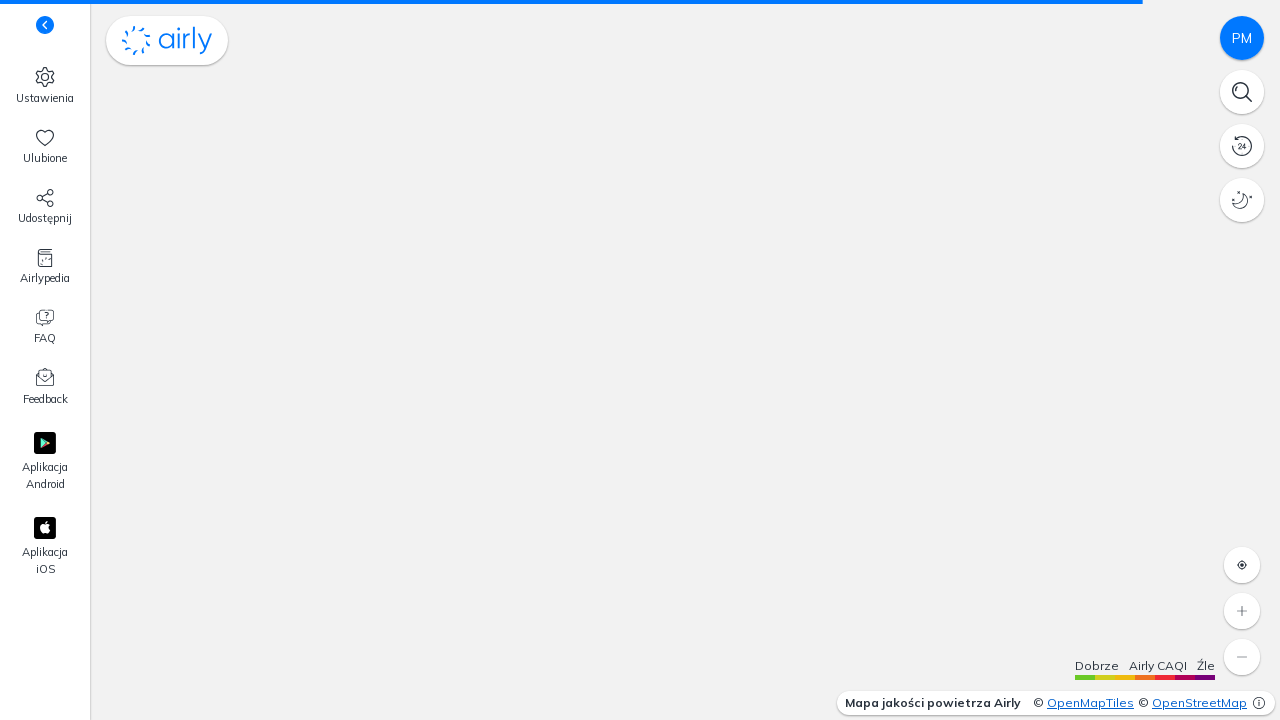

Retrieved 'persist:nps' value from local storage
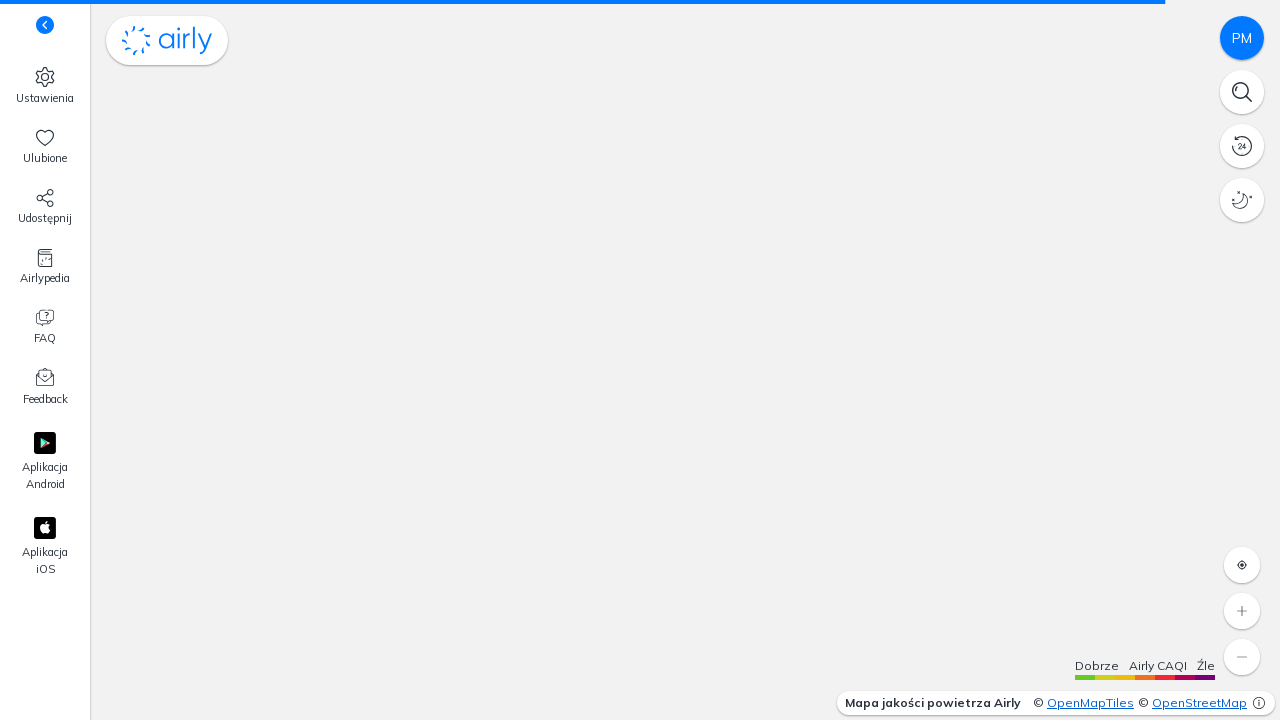

Retrieved local storage size (total items count)
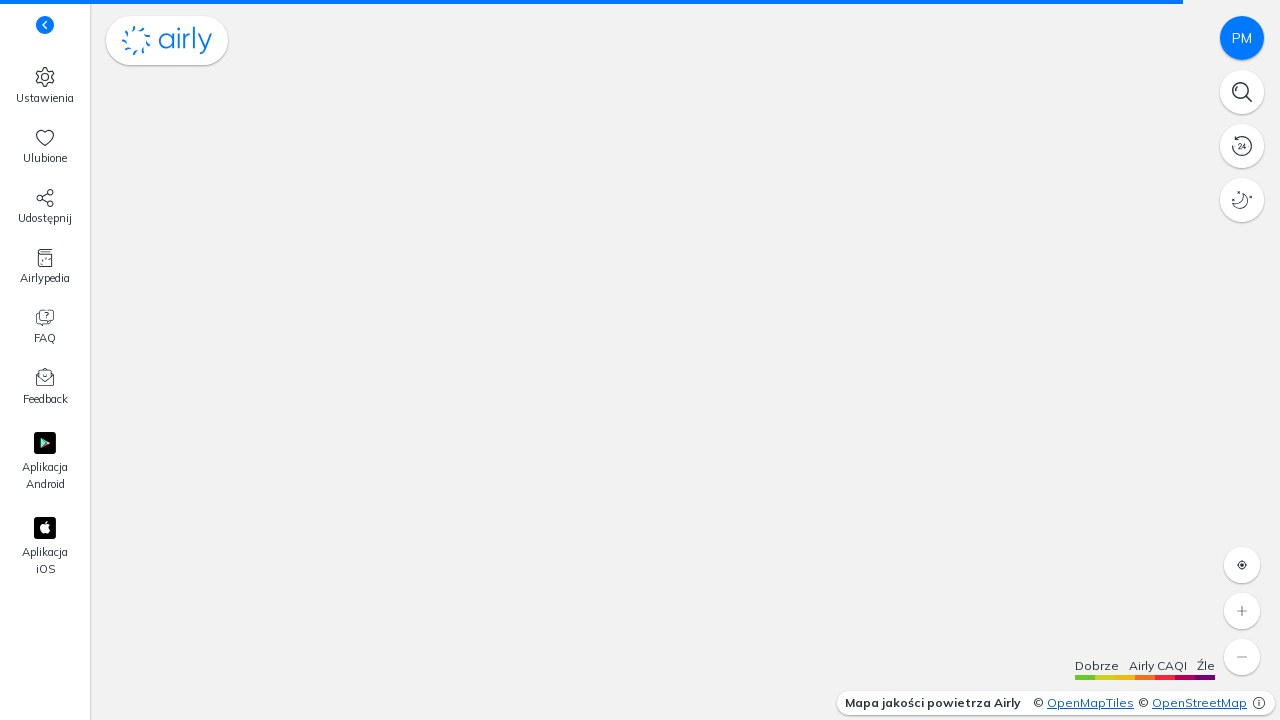

Retrieved all local storage keys
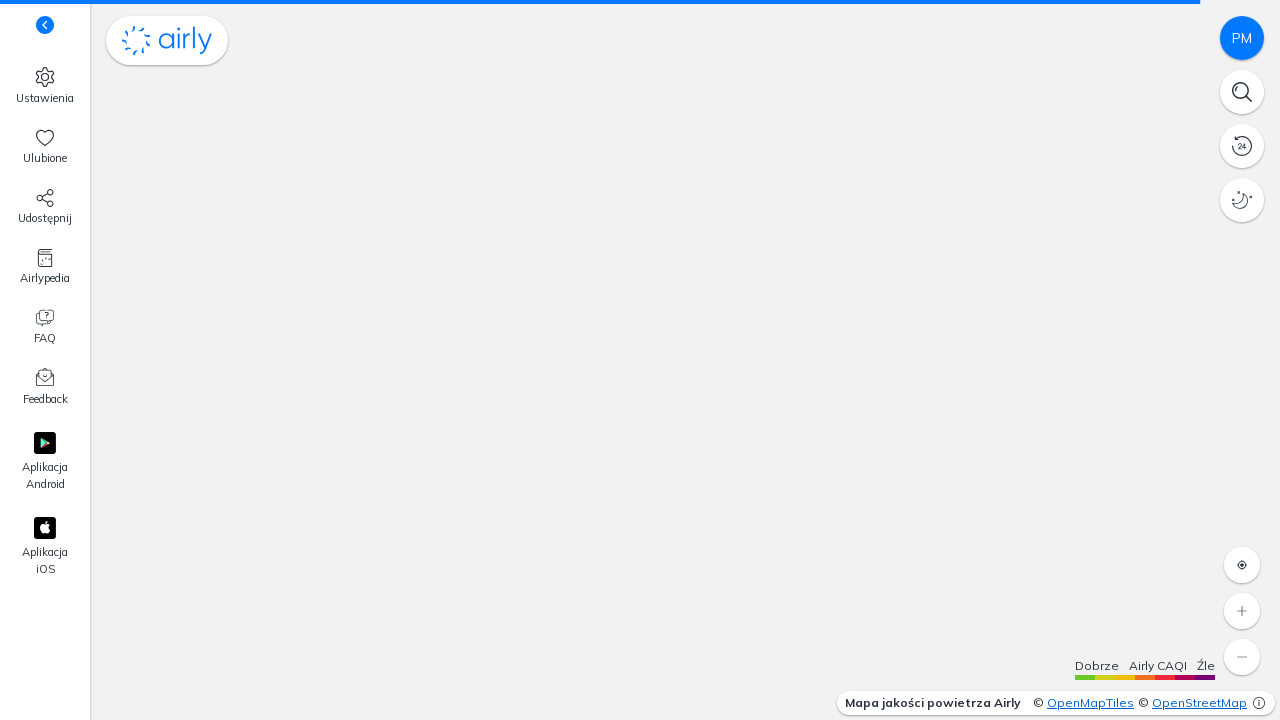

Set new local storage item 'newONE' with value 'Yahoo'
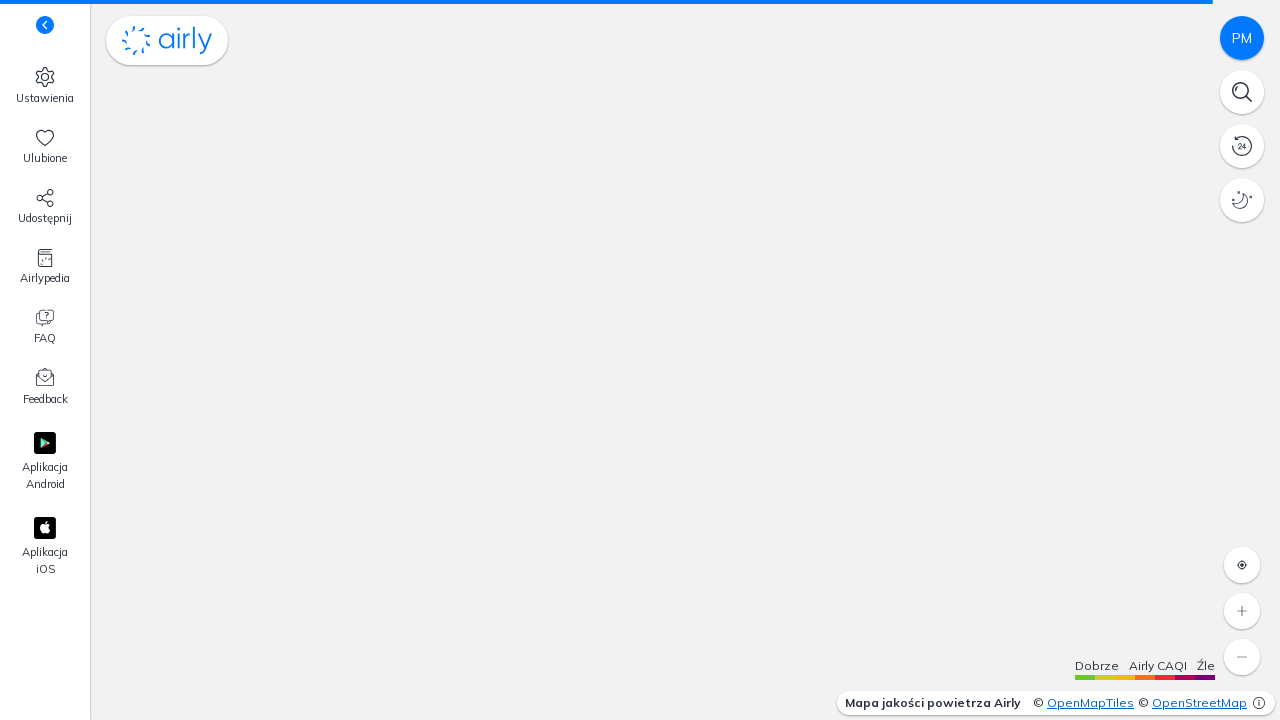

Removed 'persist:nps' item from local storage and retrieved its value
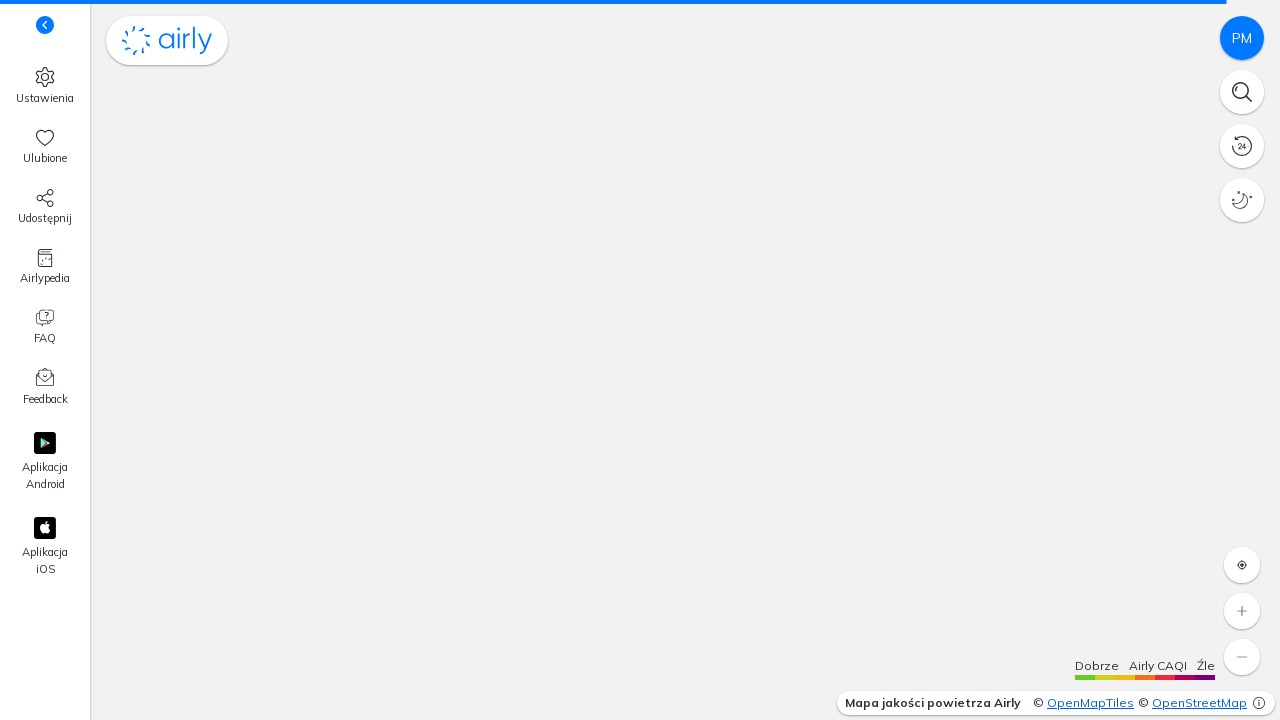

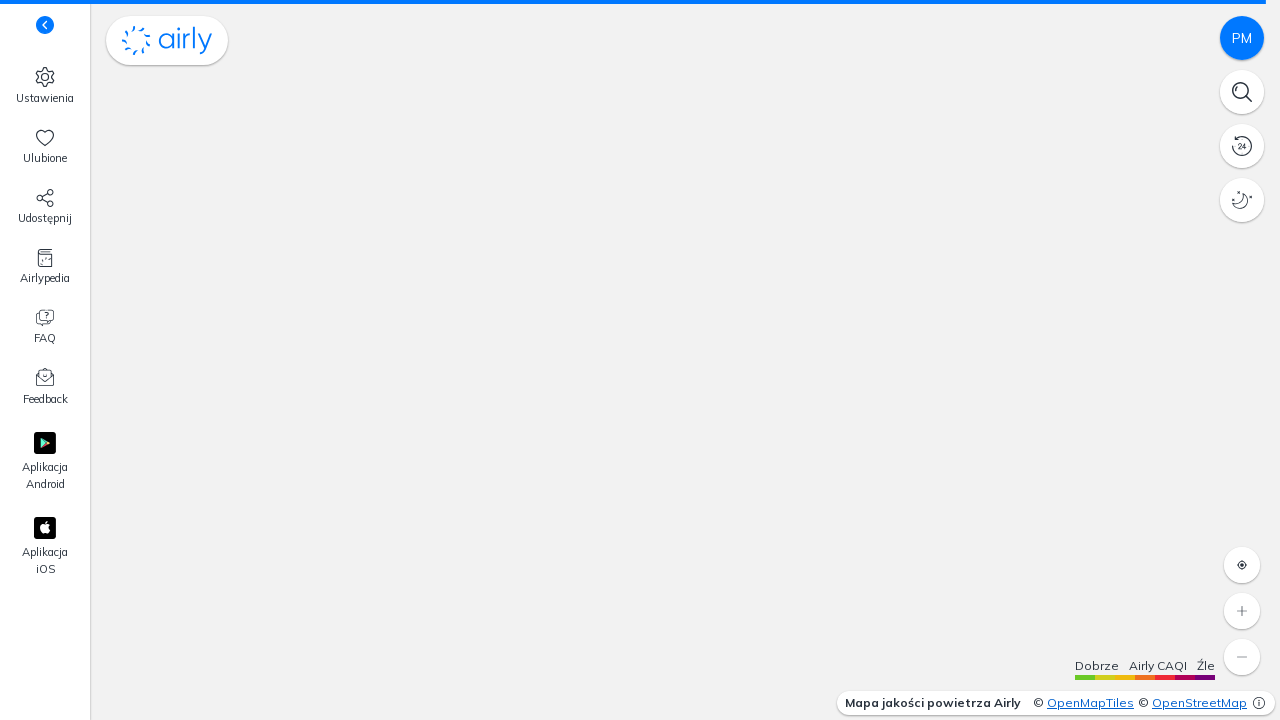